Tests the autocomplete feature on a jQuery UI demo page by typing a partial string into a text input inside an iframe and selecting a suggestion from the dropdown list.

Starting URL: https://jqueryui.com/autocomplete/

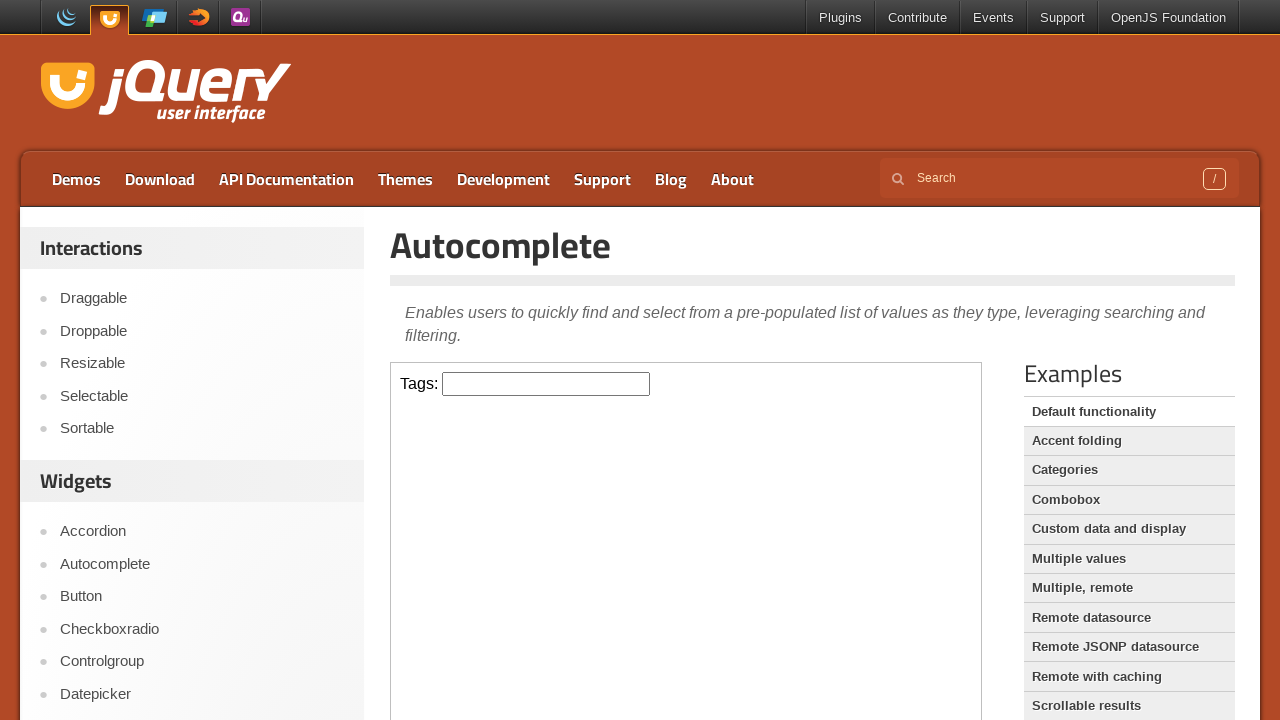

Clicked input field inside iframe at (546, 384) on iframe >> internal:control=enter-frame >> input
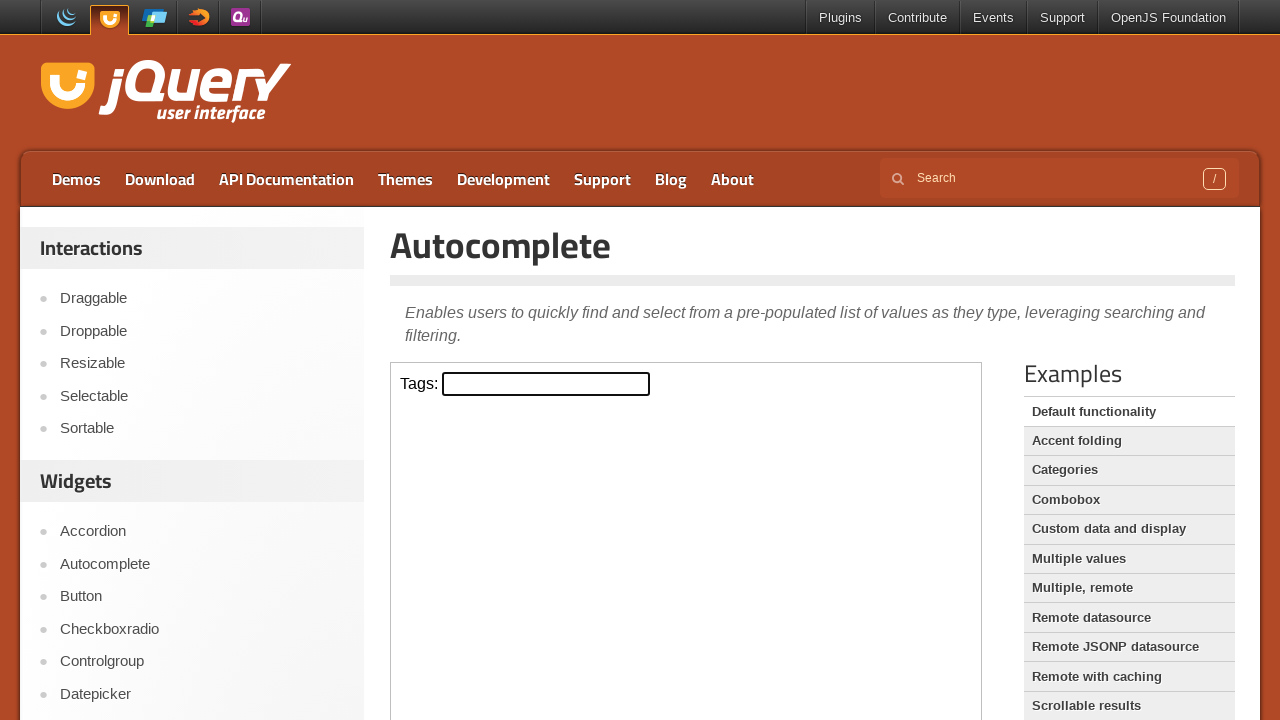

Typed 'P' into input field to trigger autocomplete suggestions on iframe >> internal:control=enter-frame >> input
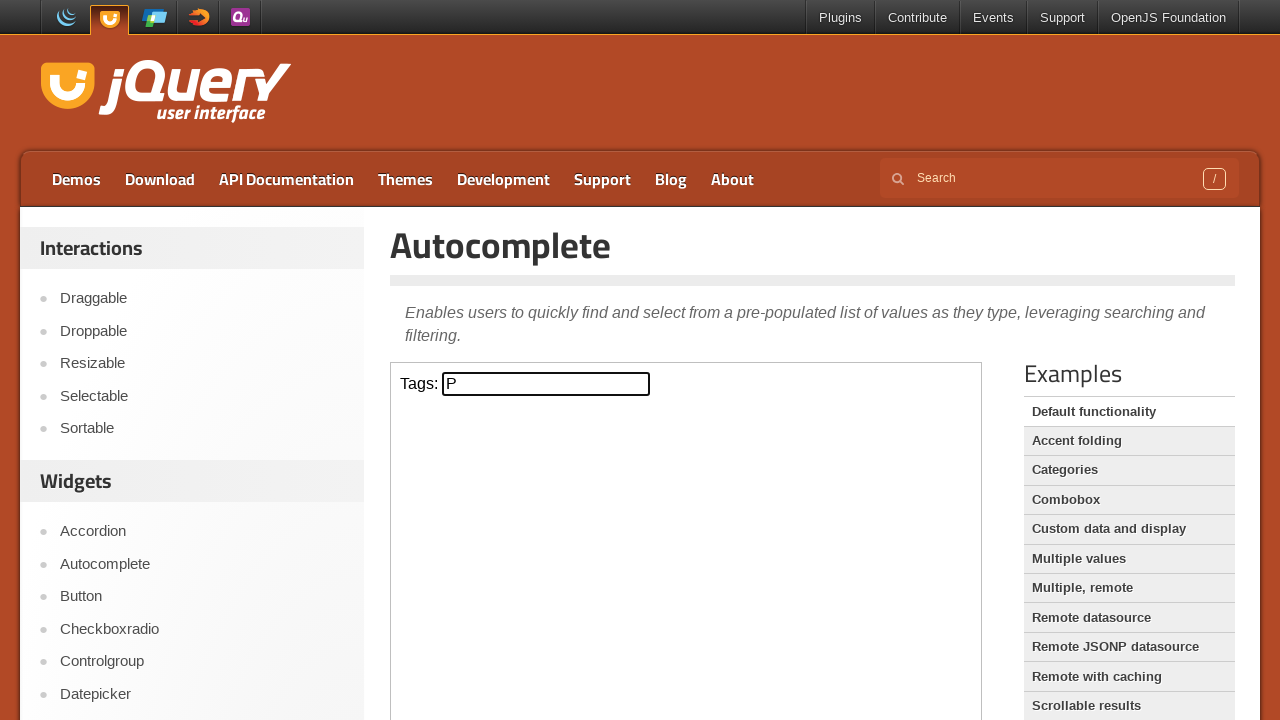

Selected 'Python' from autocomplete dropdown at (546, 577) on iframe >> internal:control=enter-frame >> text=Python
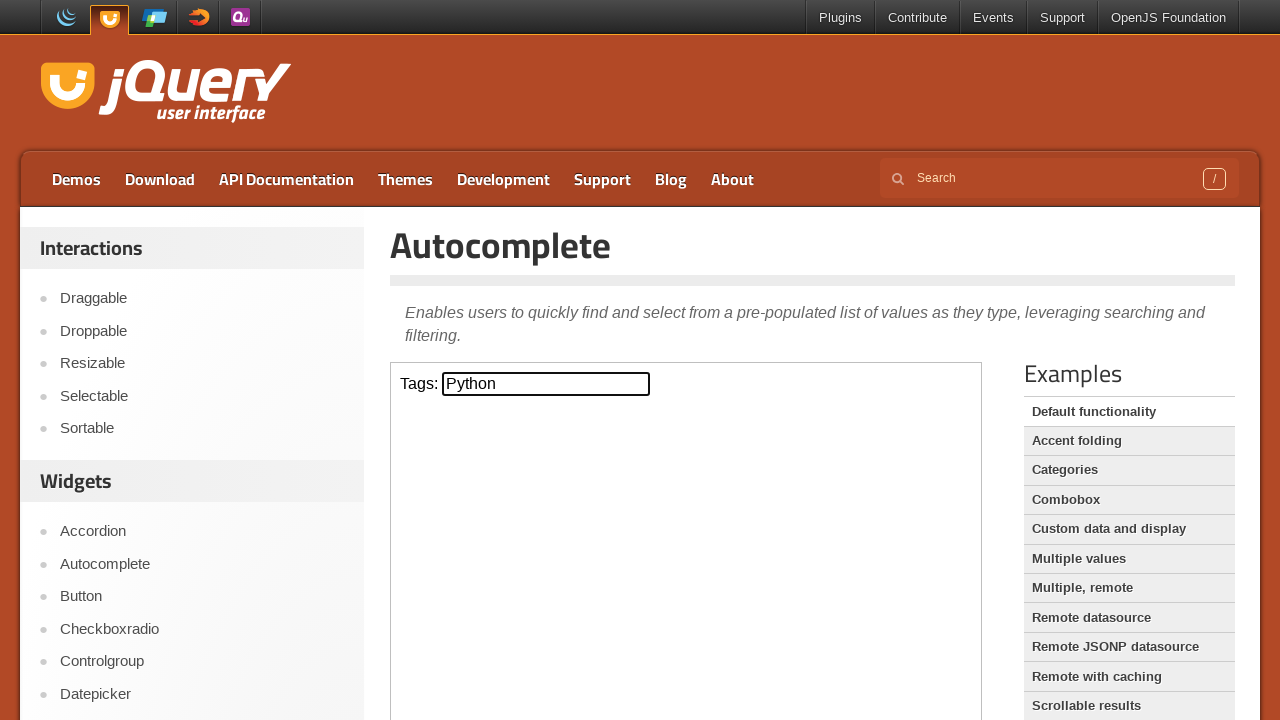

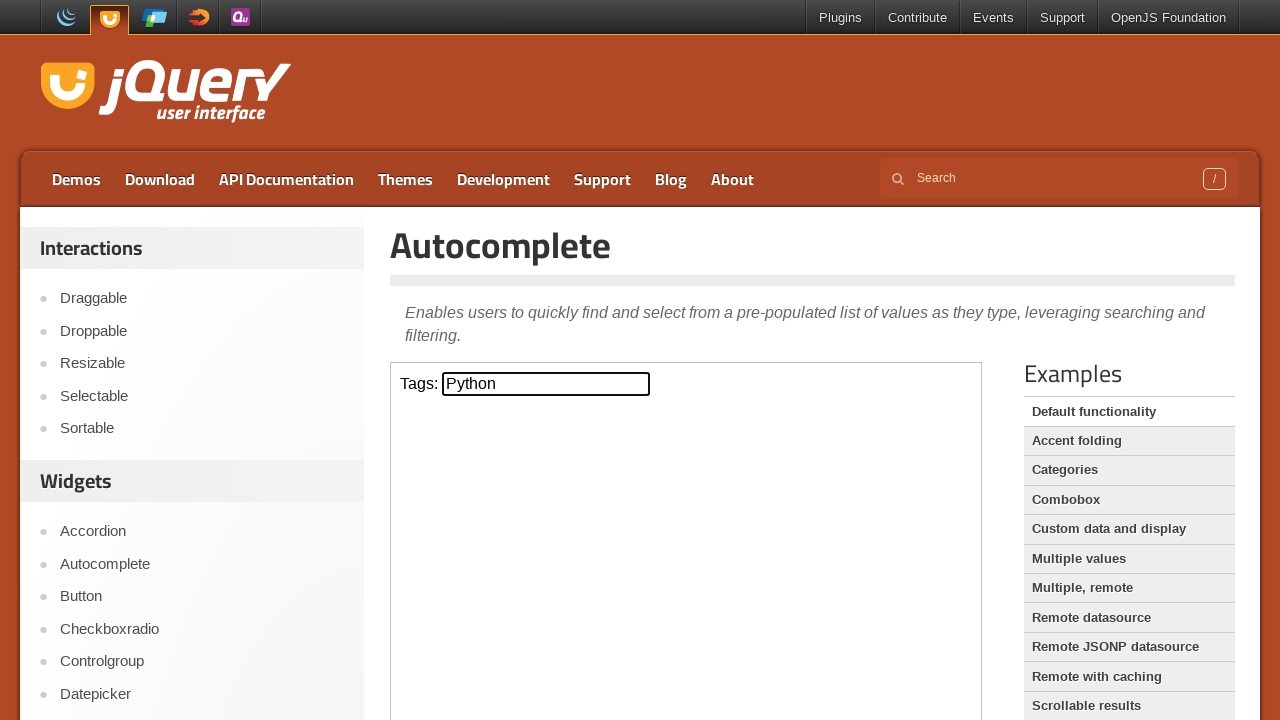